Tests opening a new browser window and navigating to a different page in that window, then verifies that two windows are open.

Starting URL: http://the-internet.herokuapp.com/windows

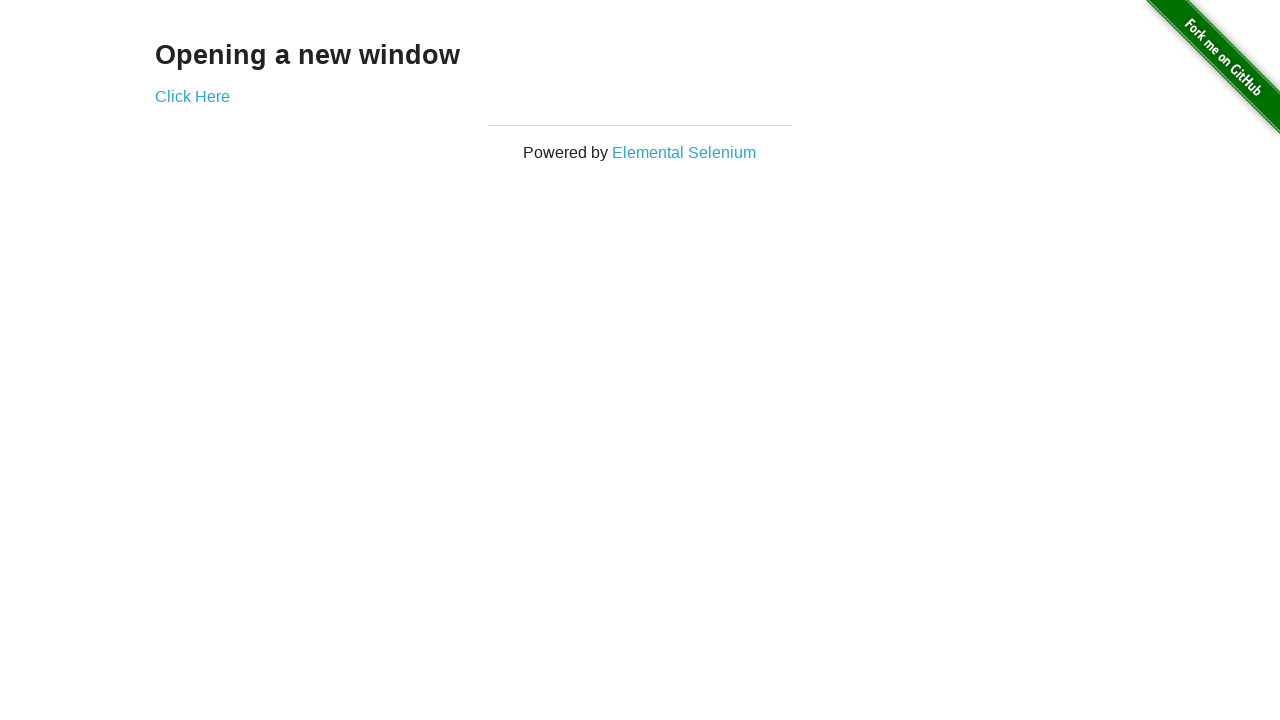

Opened a new browser window
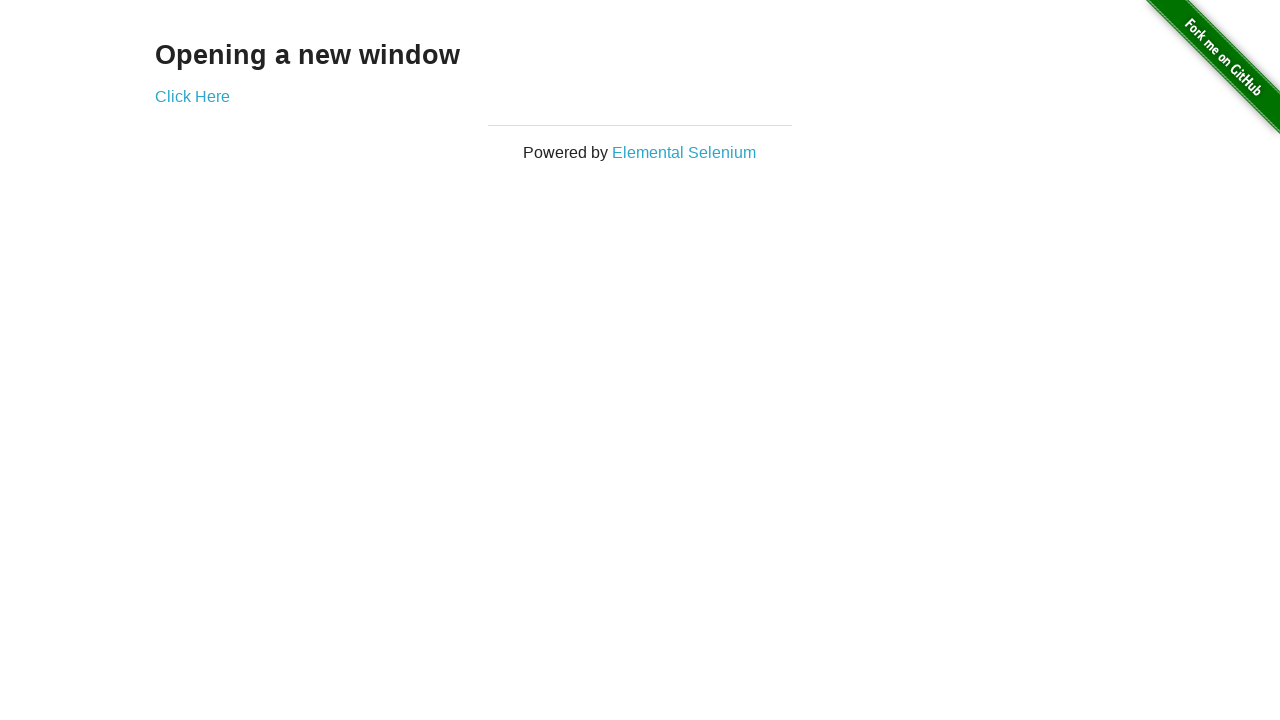

Navigated new window to typos page
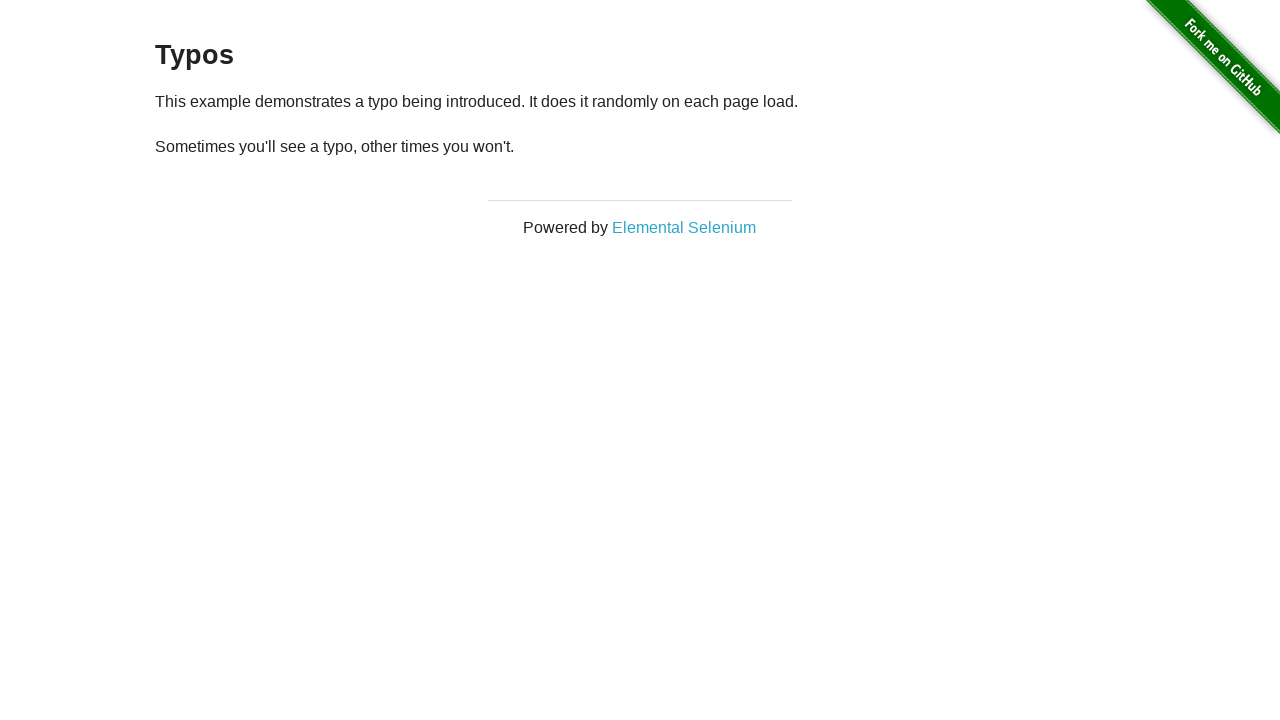

New window page fully loaded (domcontentloaded)
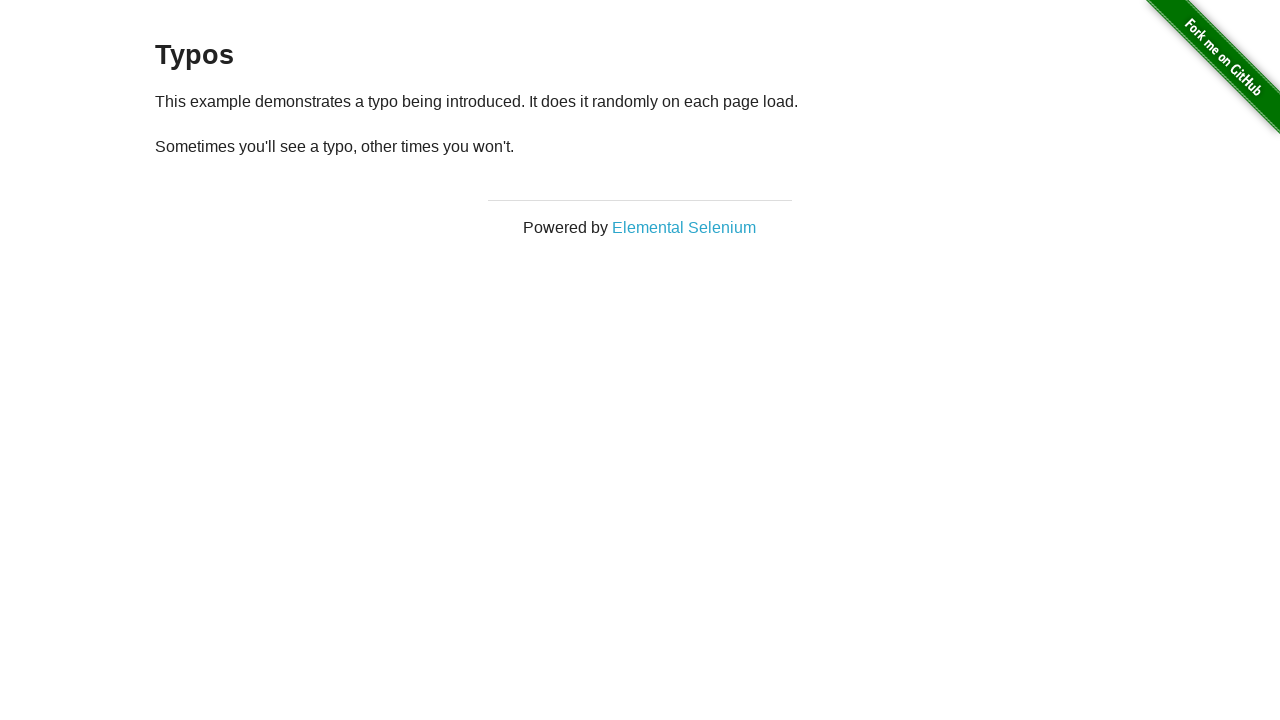

Verified that 2 windows are open
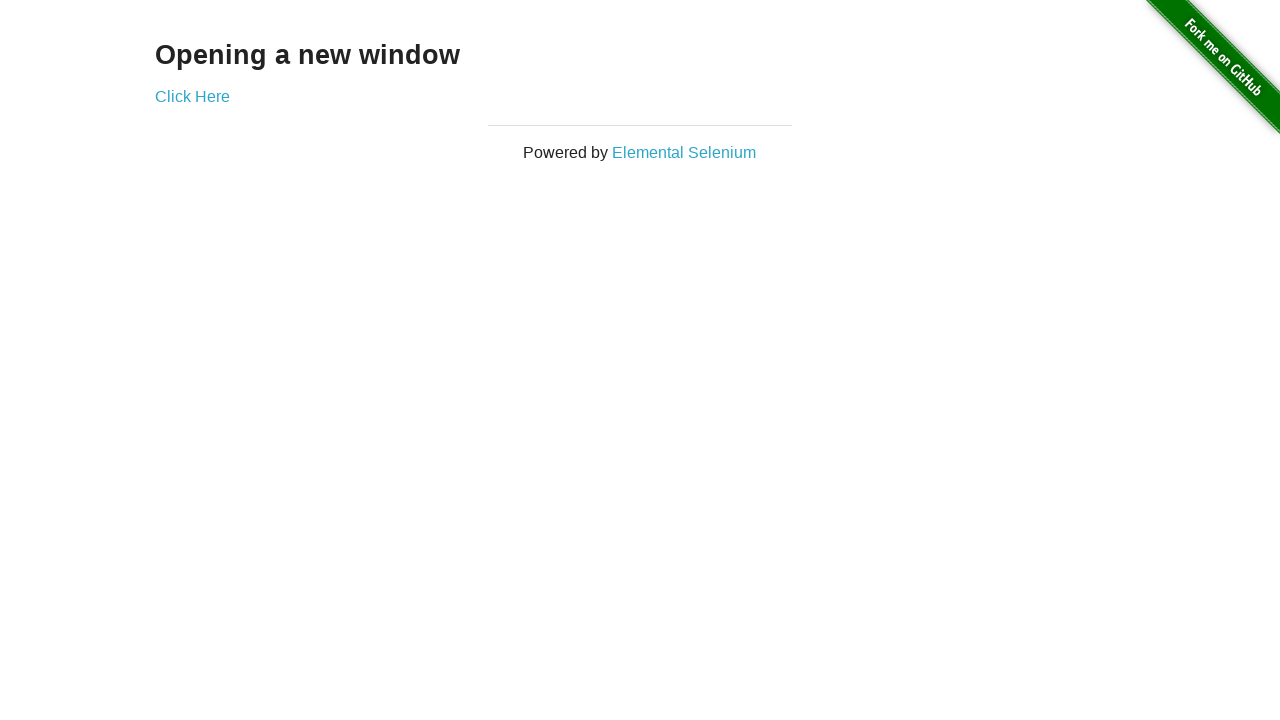

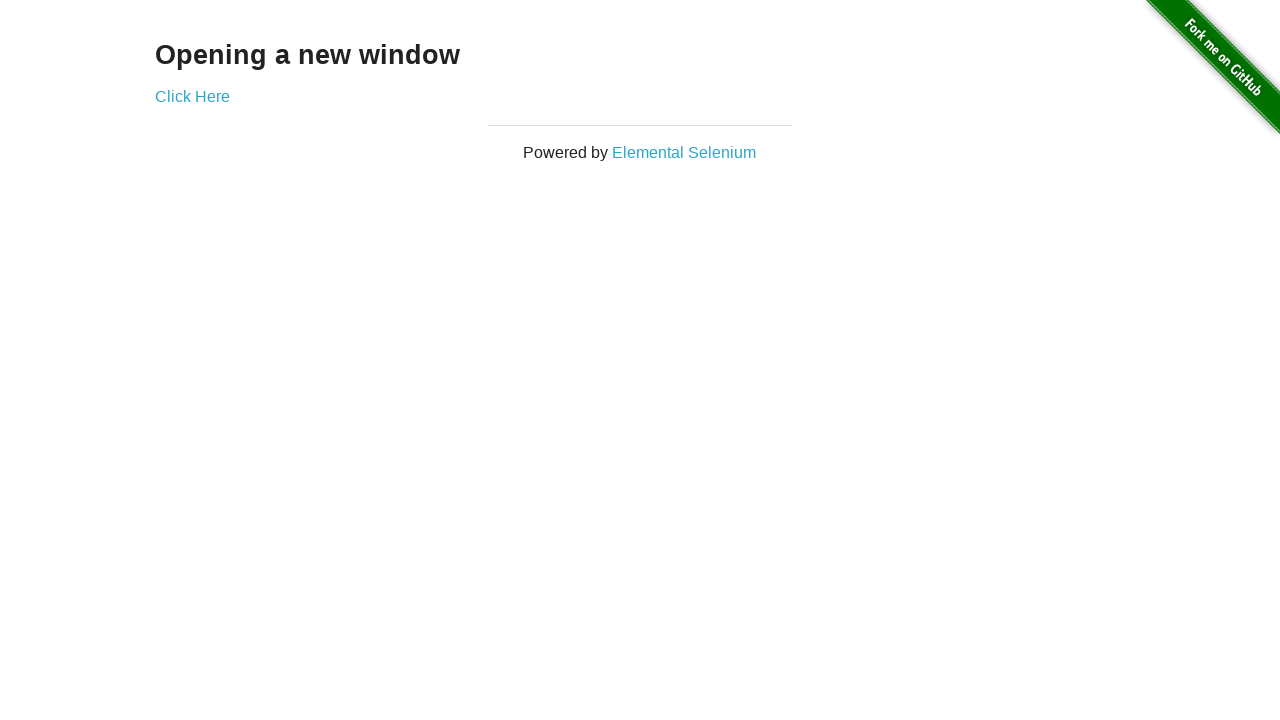